Tests form interactions on an Angular practice page including checkbox, radio button, dropdown selection, password input, form submission, and navigating to shop to add a product to cart

Starting URL: https://rahulshettyacademy.com/angularpractice/

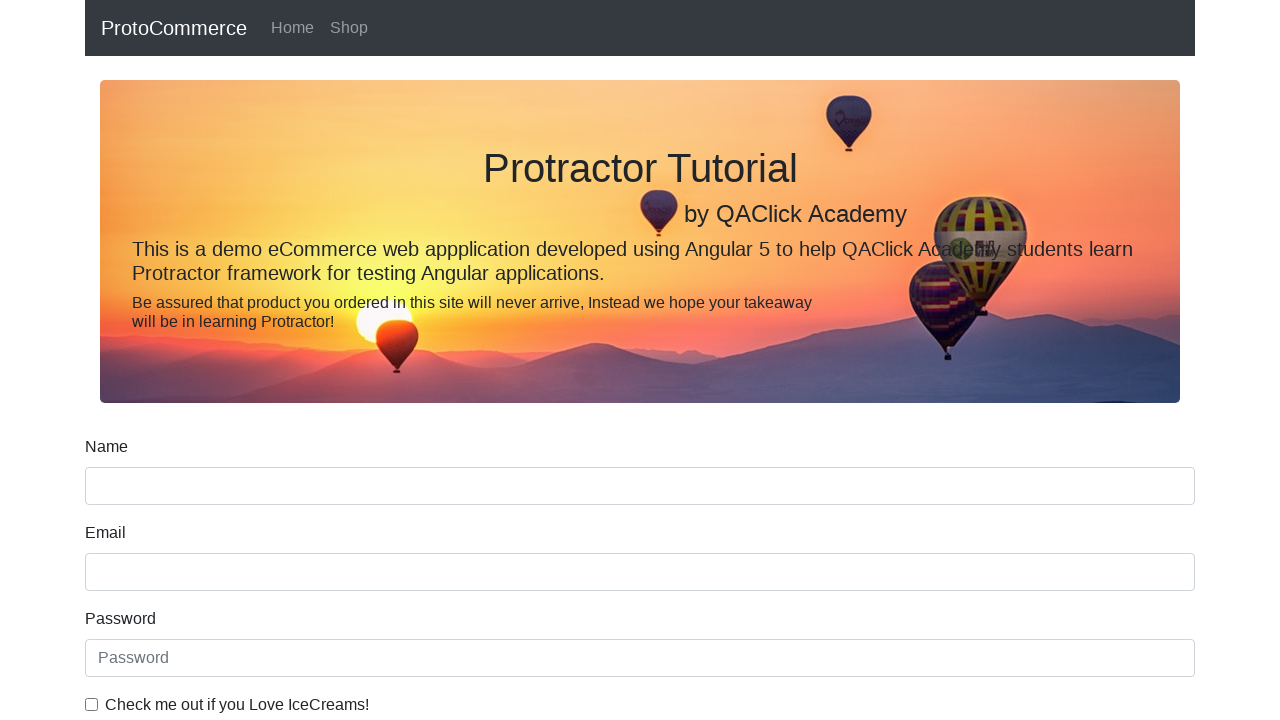

Clicked ice cream checkbox at (92, 704) on internal:label="Check me out if you Love IceCreams!"i
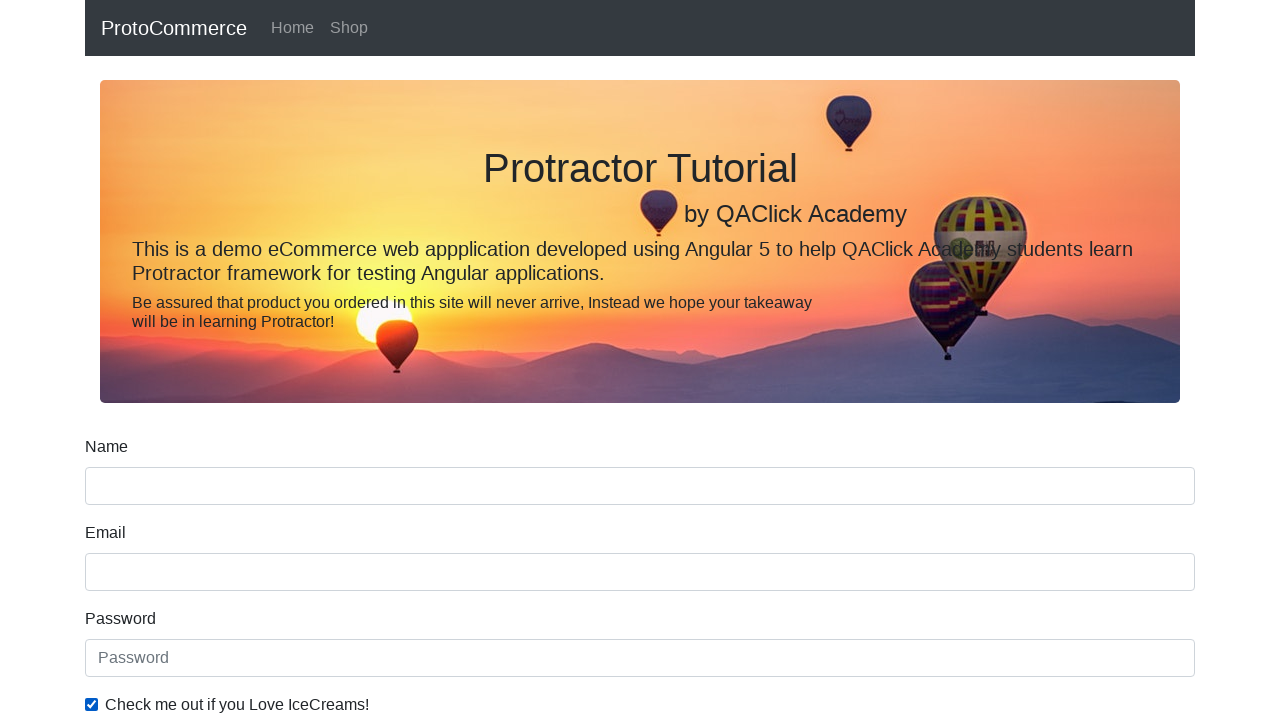

Selected 'Employed' radio button at (326, 360) on internal:label="Employed"i
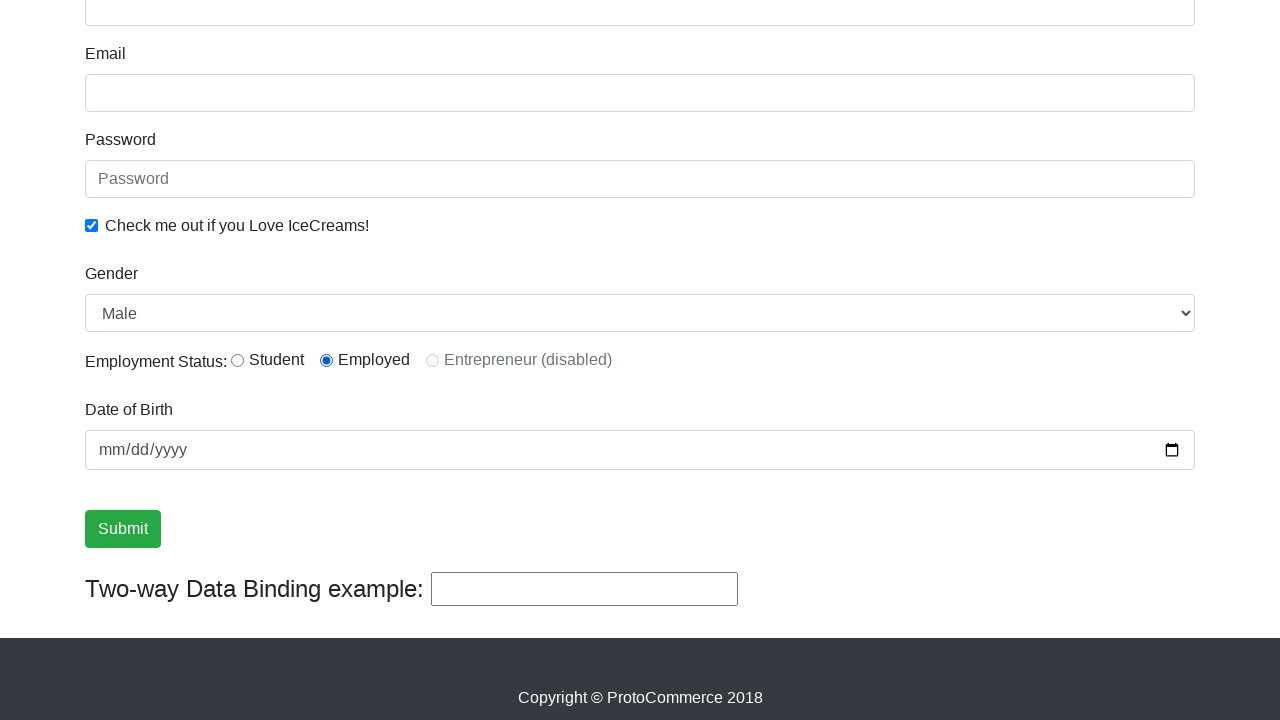

Selected 'Female' from Gender dropdown on internal:label="Gender"i
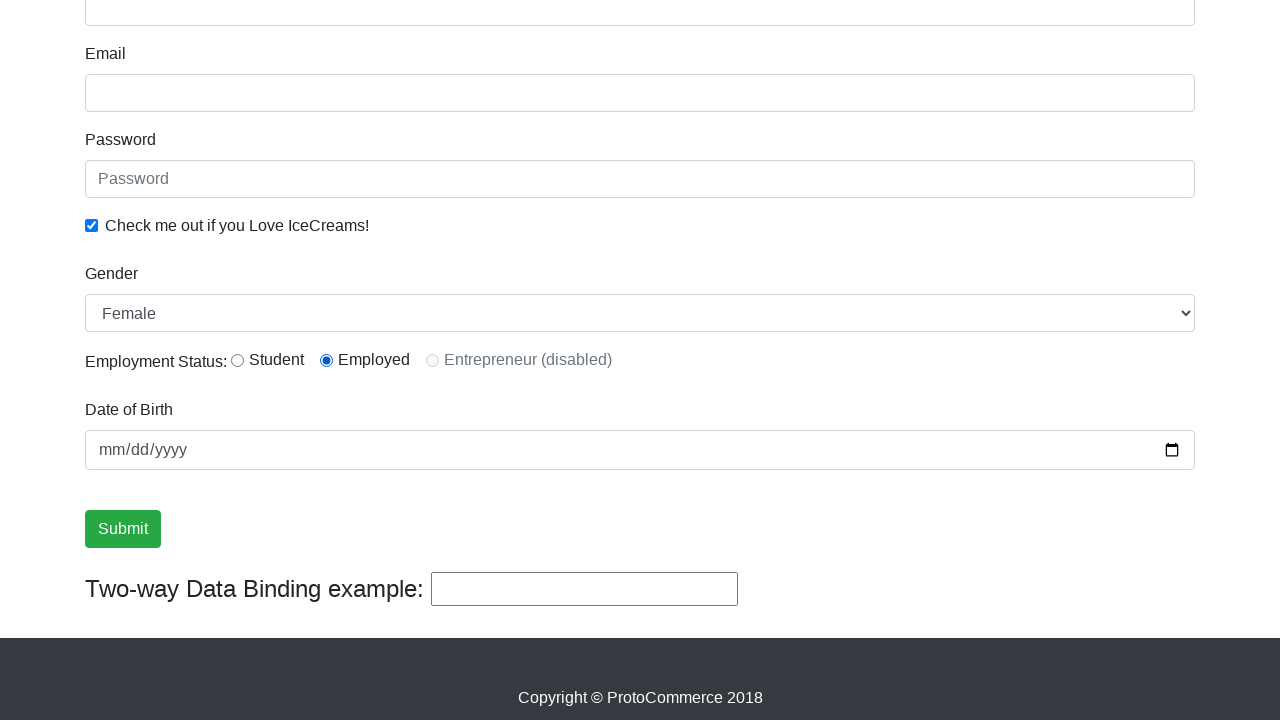

Filled password field with 'abc123' on internal:attr=[placeholder="Password"i]
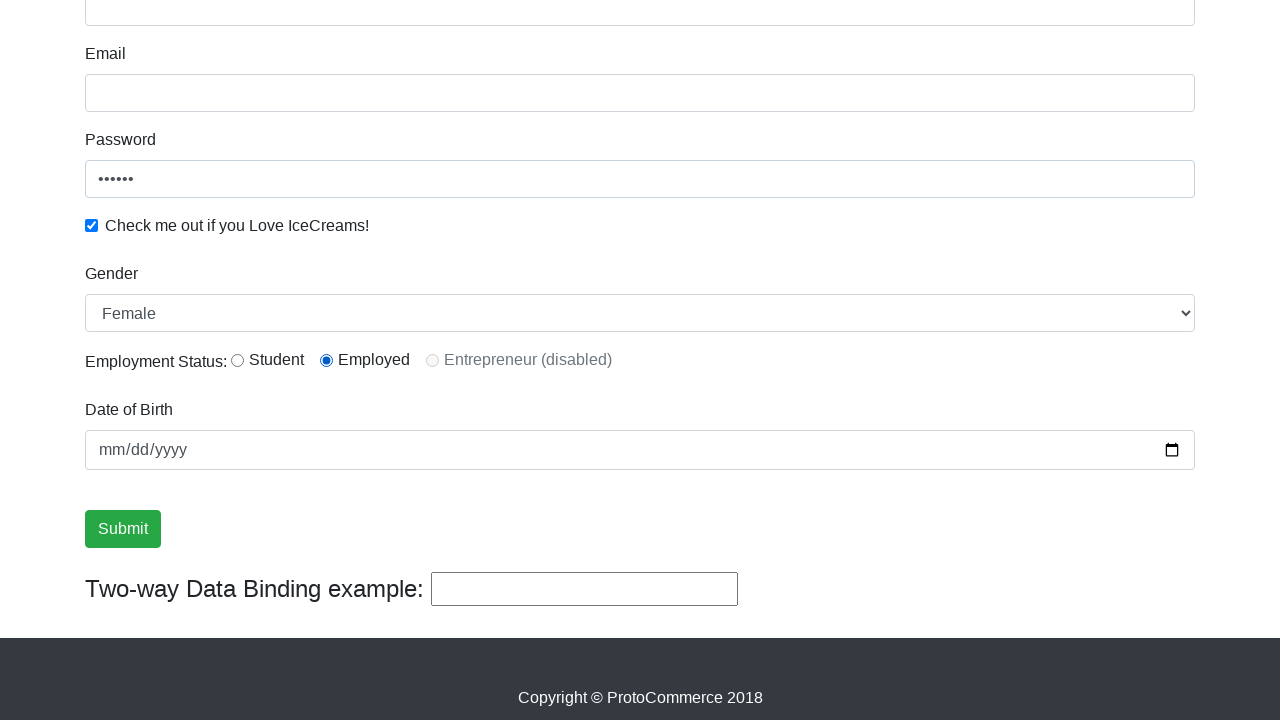

Clicked Submit button at (123, 529) on internal:role=button[name="Submit"i]
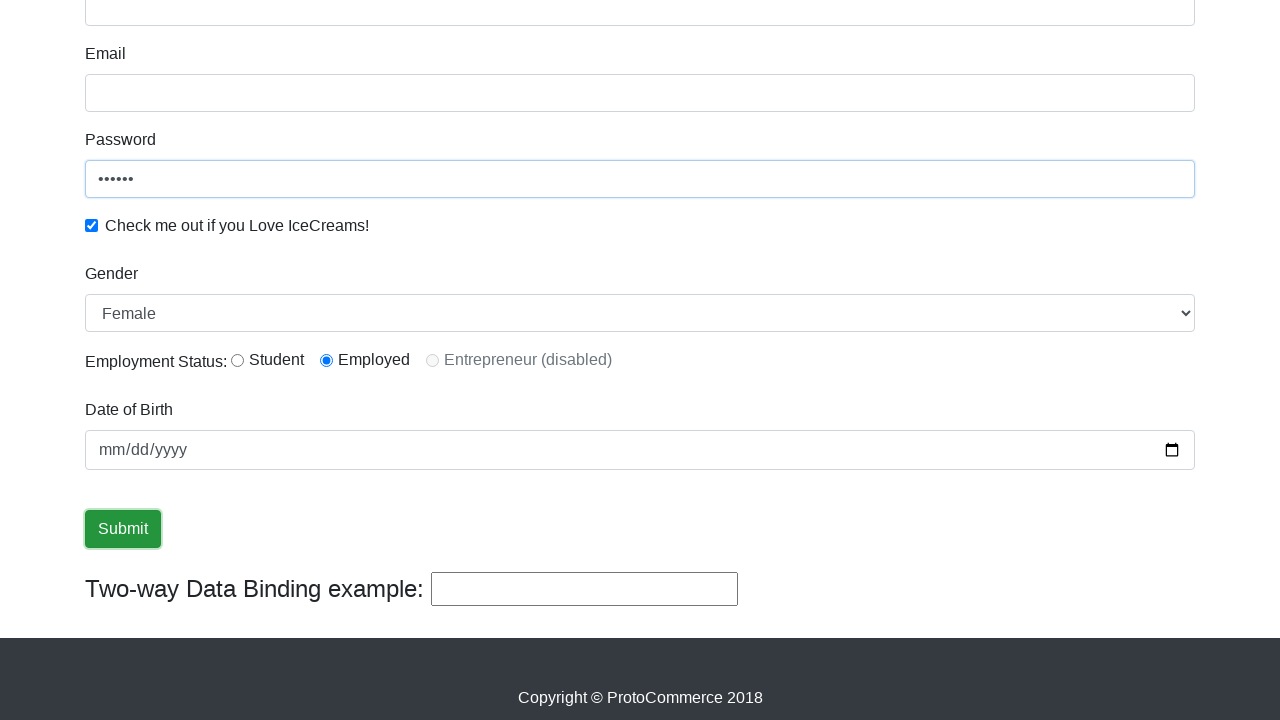

Form submission success message appeared
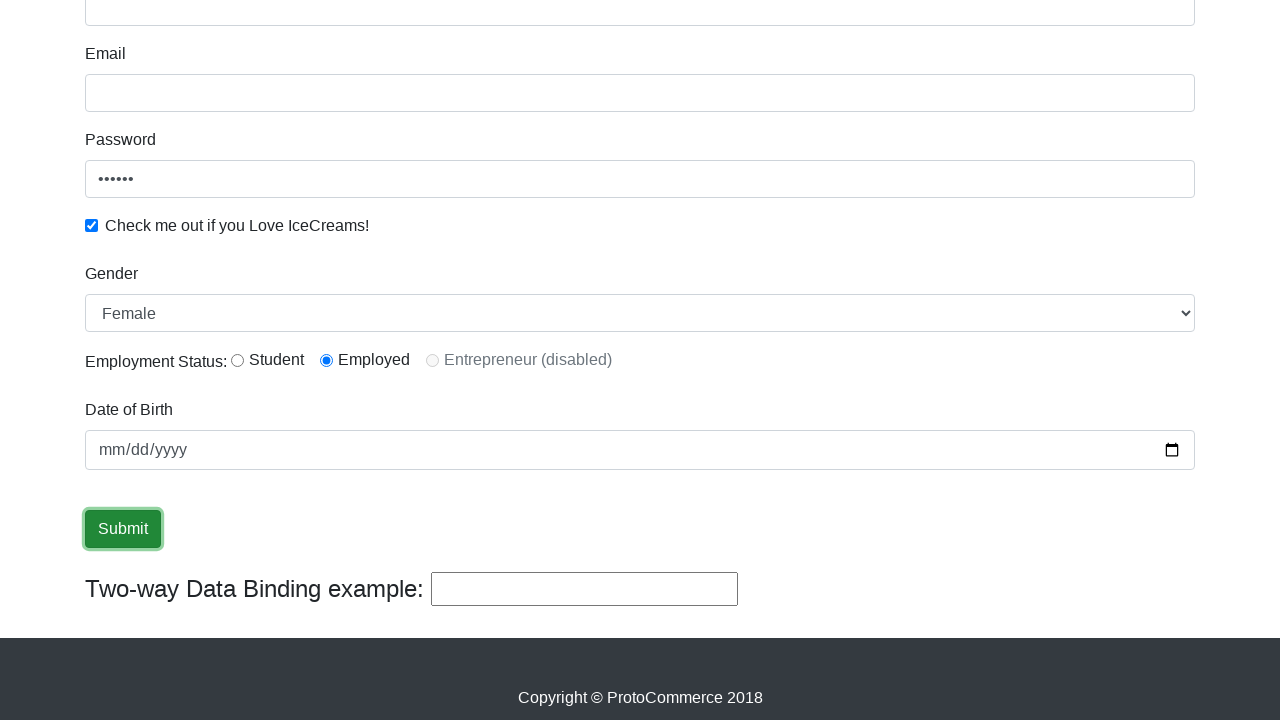

Clicked Shop link to navigate to shop page at (349, 28) on internal:role=link[name="Shop"i]
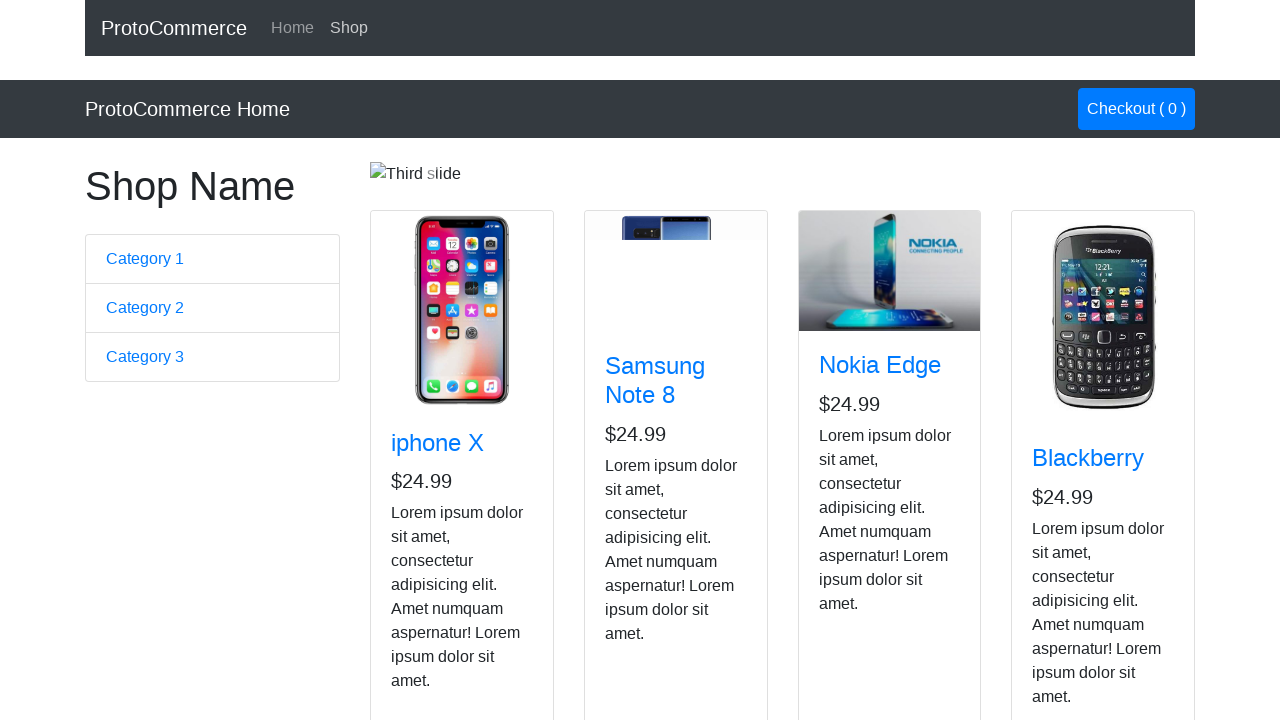

Clicked Add to Cart button for Nokia Edge product at (854, 528) on app-card >> internal:has-text="Nokia Edge"i >> internal:role=button
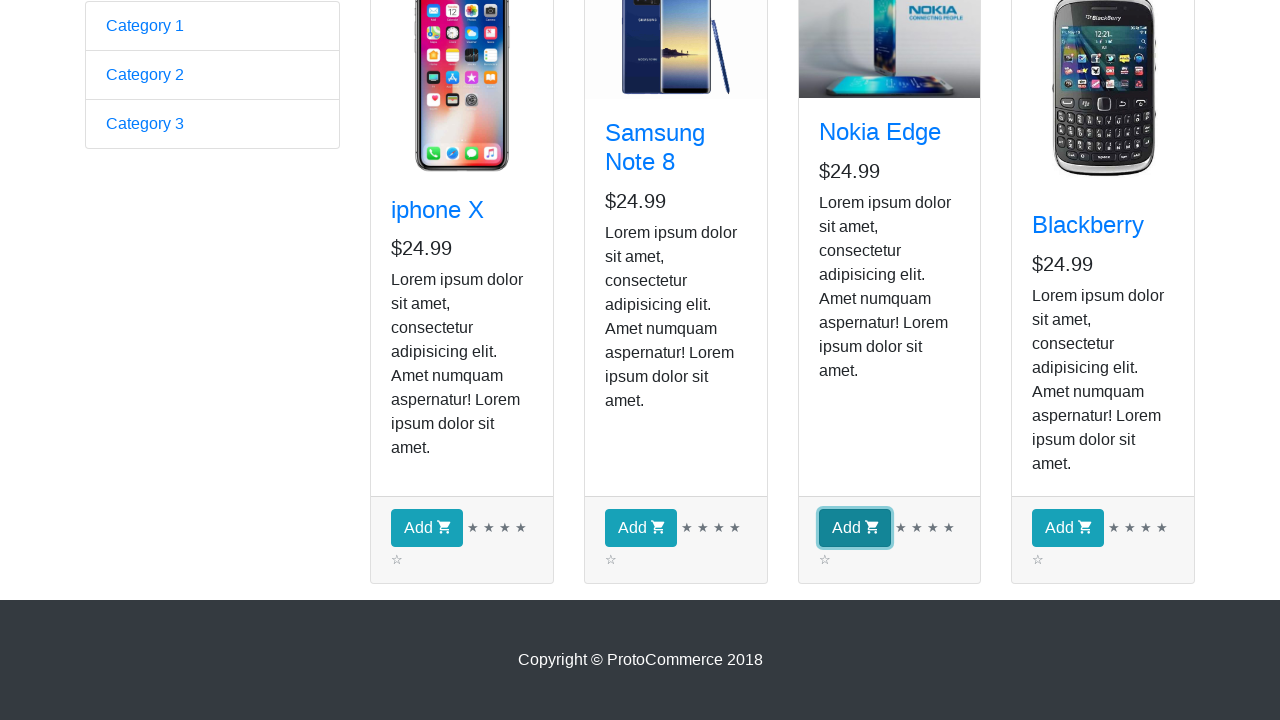

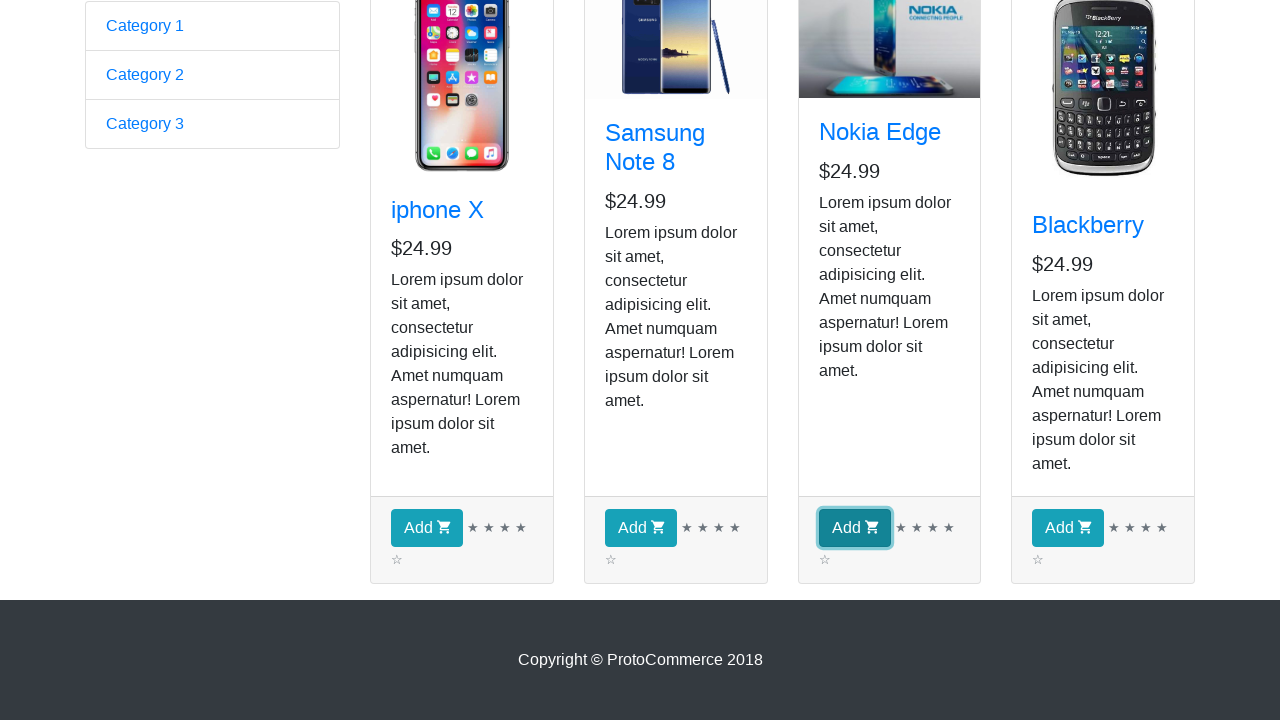